Tests browser window handling by clicking a link multiple times to open new windows, switching between windows, and verifying that 4 windows are open

Starting URL: https://the-internet.herokuapp.com/windows

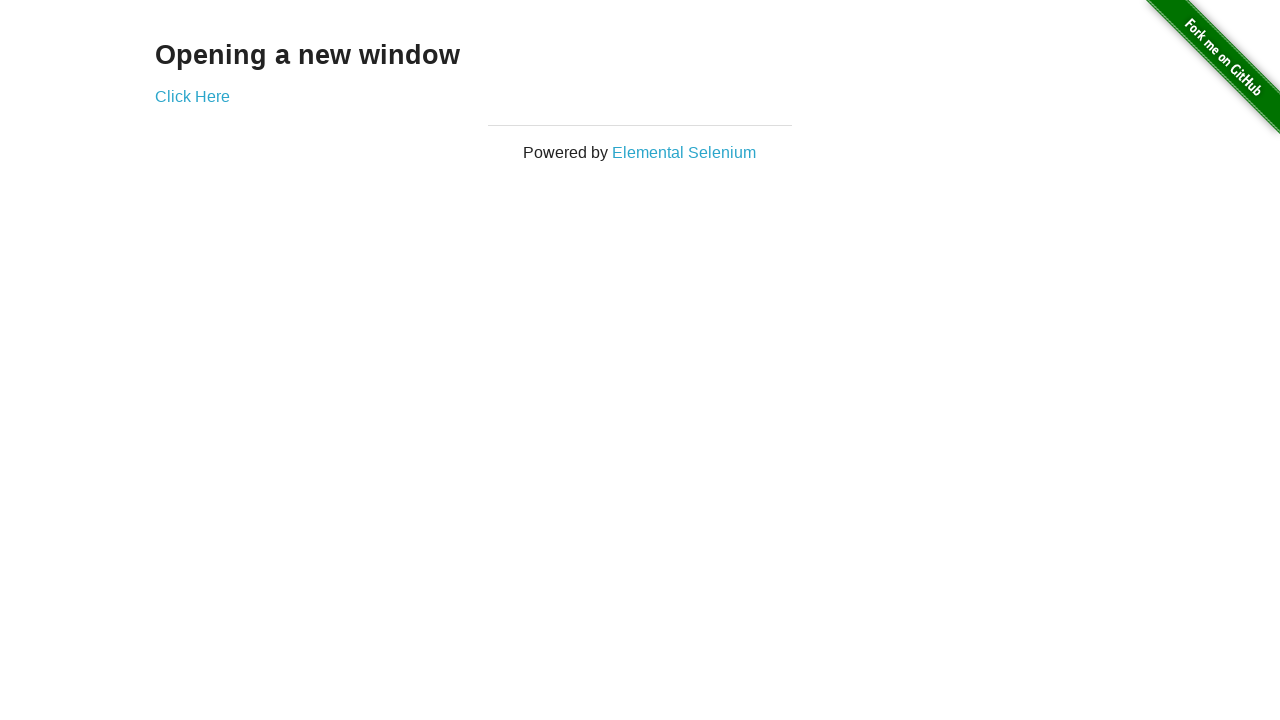

Clicked link to open first new window at (192, 96) on xpath=//a[@href='/windows/new']
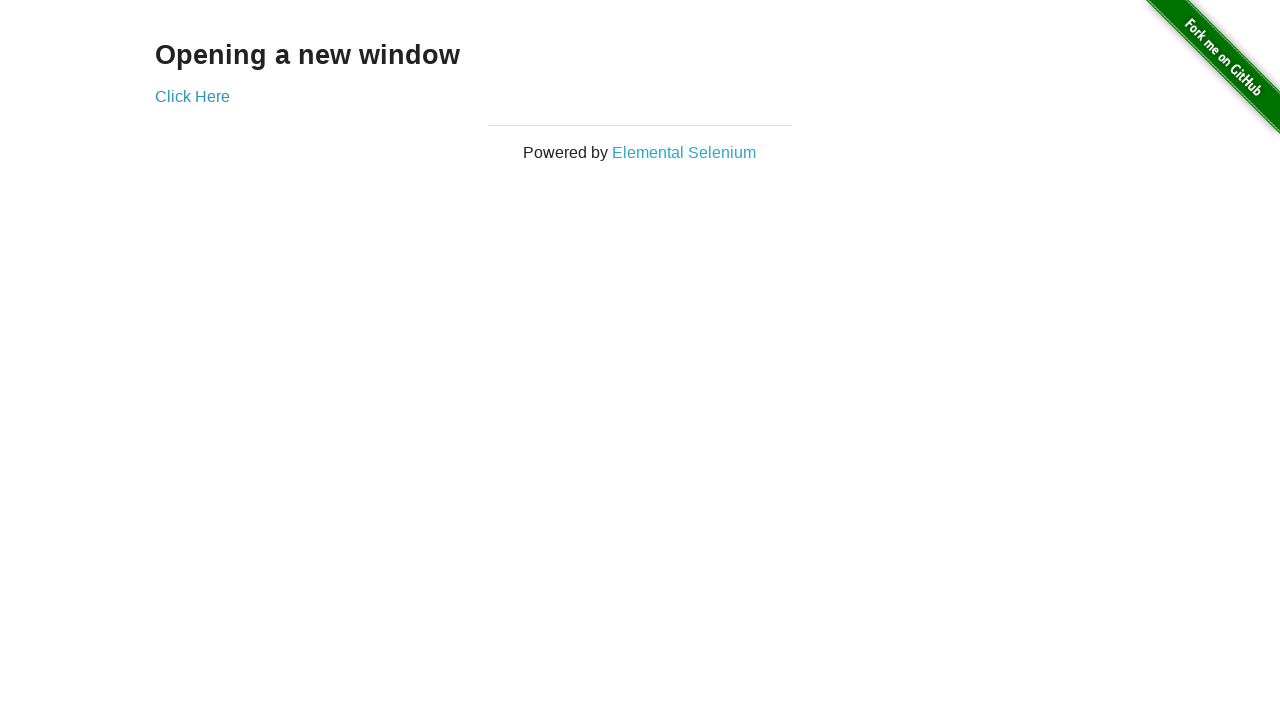

Clicked link to open second new window at (192, 96) on xpath=//a[@href='/windows/new']
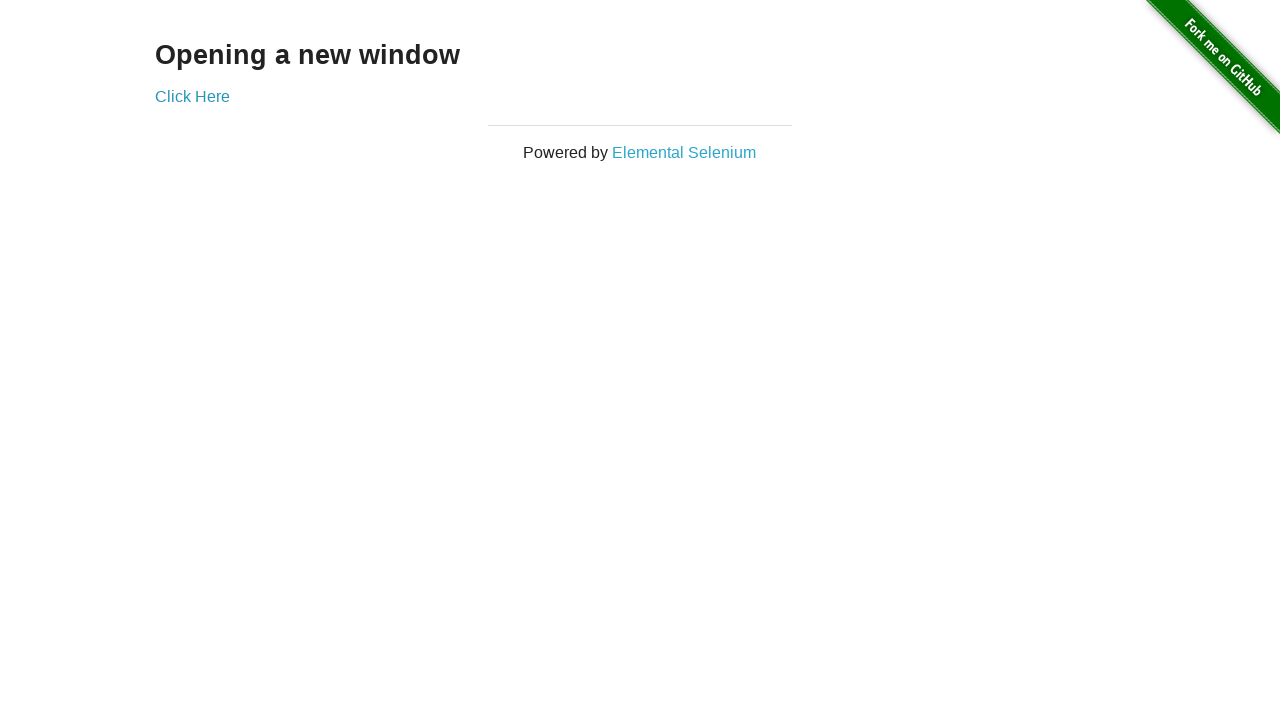

Clicked link to open third new window at (192, 96) on xpath=//a[@href='/windows/new']
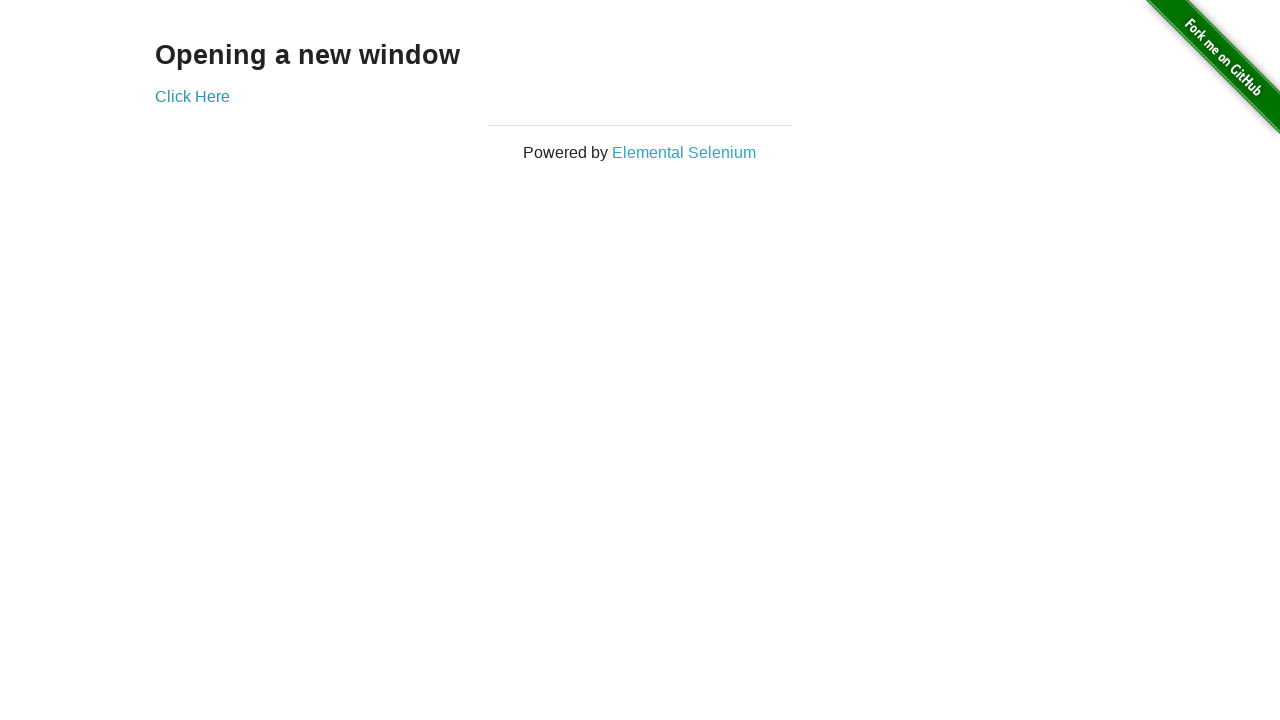

Verified that 4 windows are open (original + 3 new windows)
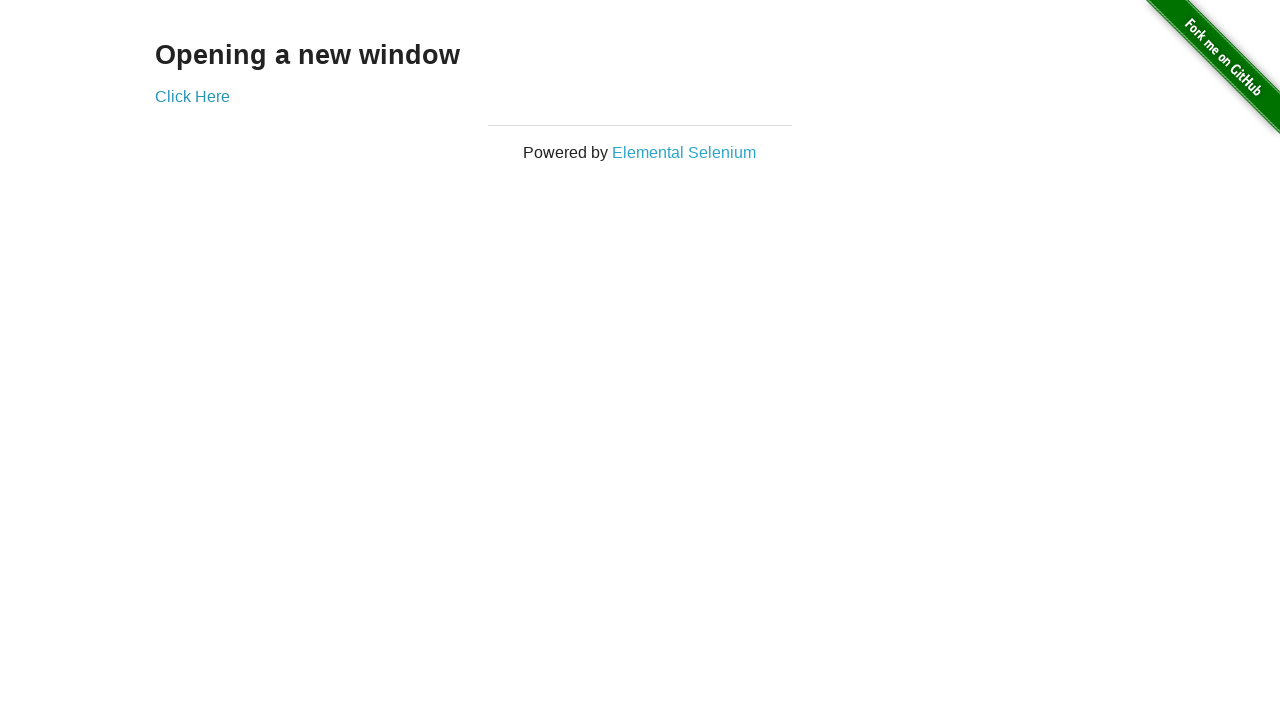

Switched to the last opened window and brought it to front
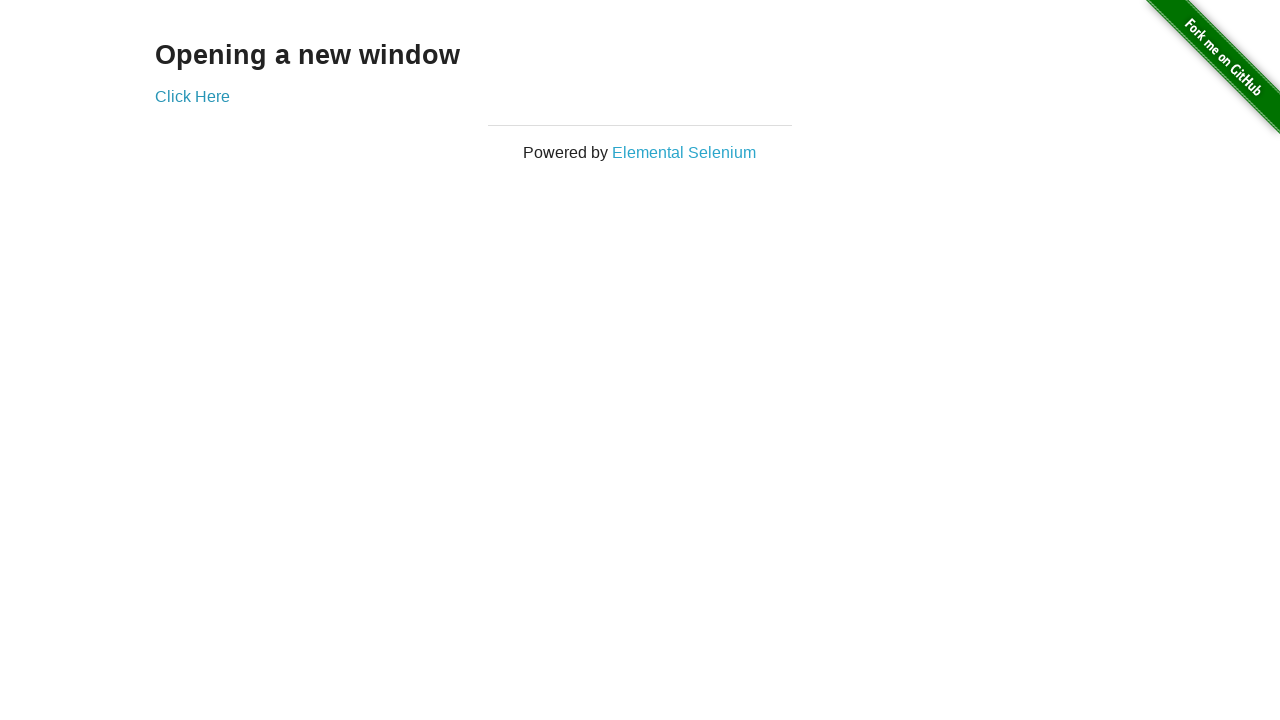

New window content loaded successfully
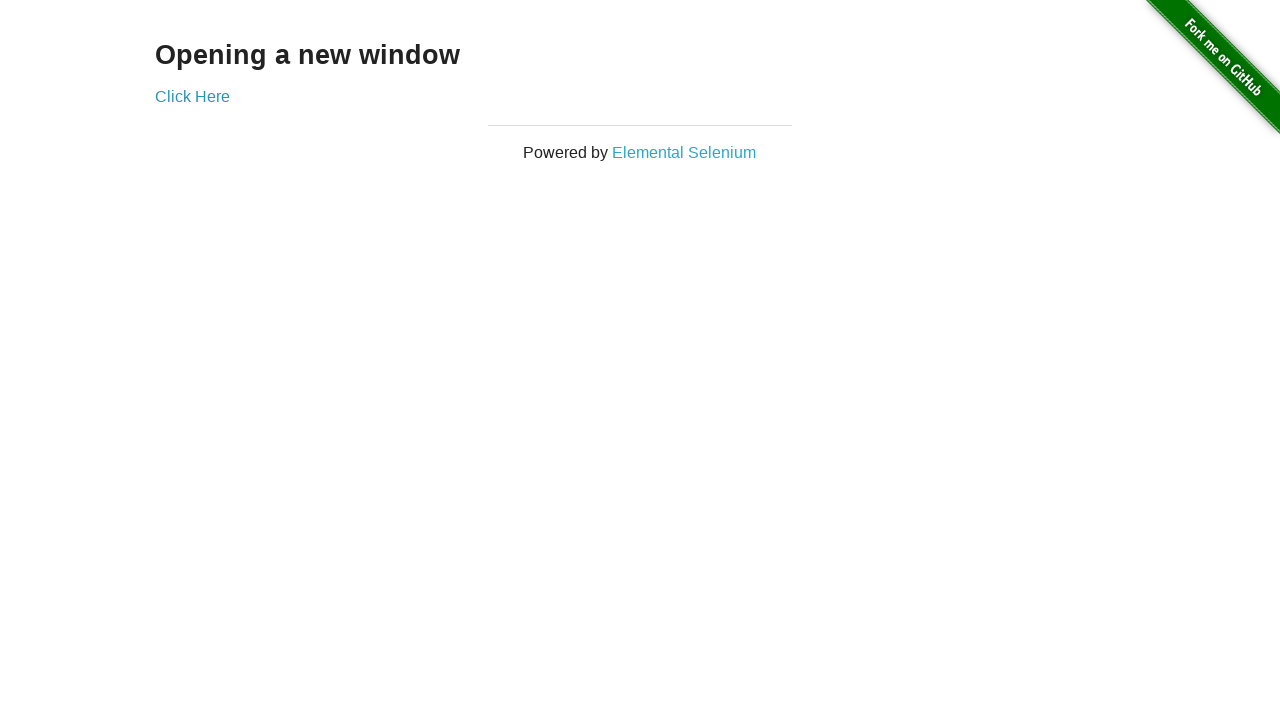

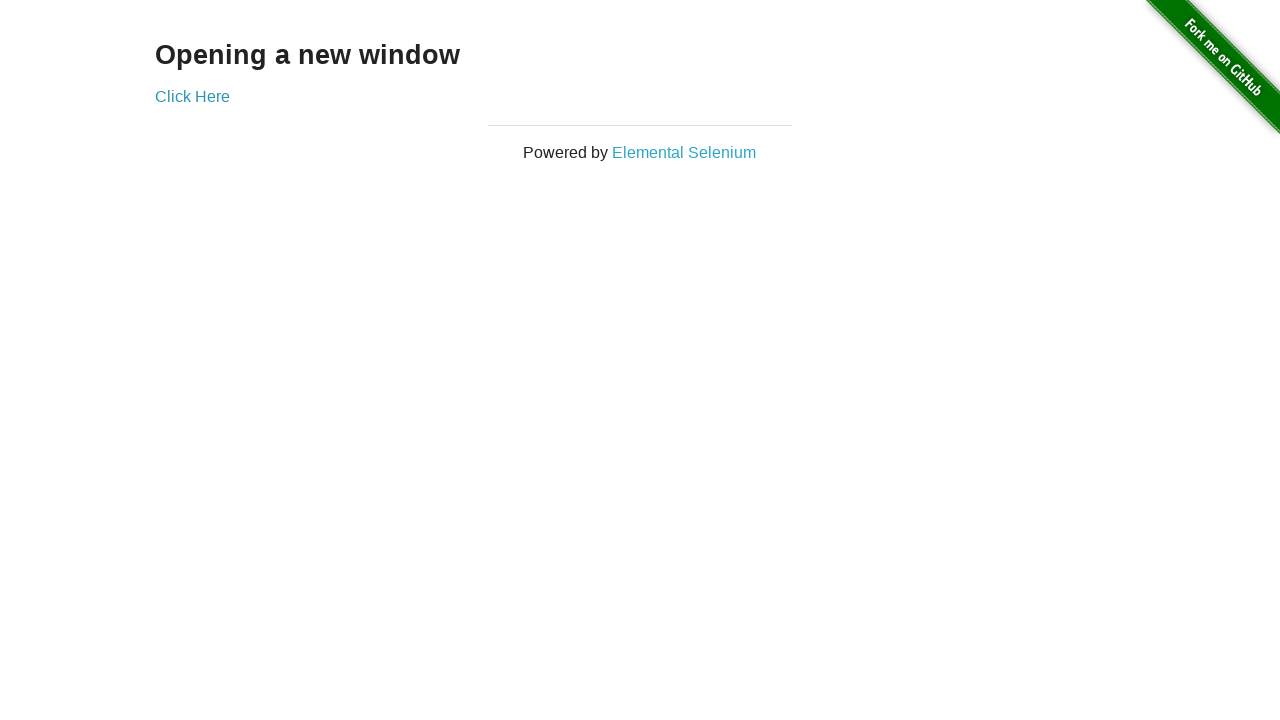